Tests drag and drop functionality by dragging a source element to a target droppable area on the jQuery UI demo page

Starting URL: http://jqueryui.com/resources/demos/droppable/default.html

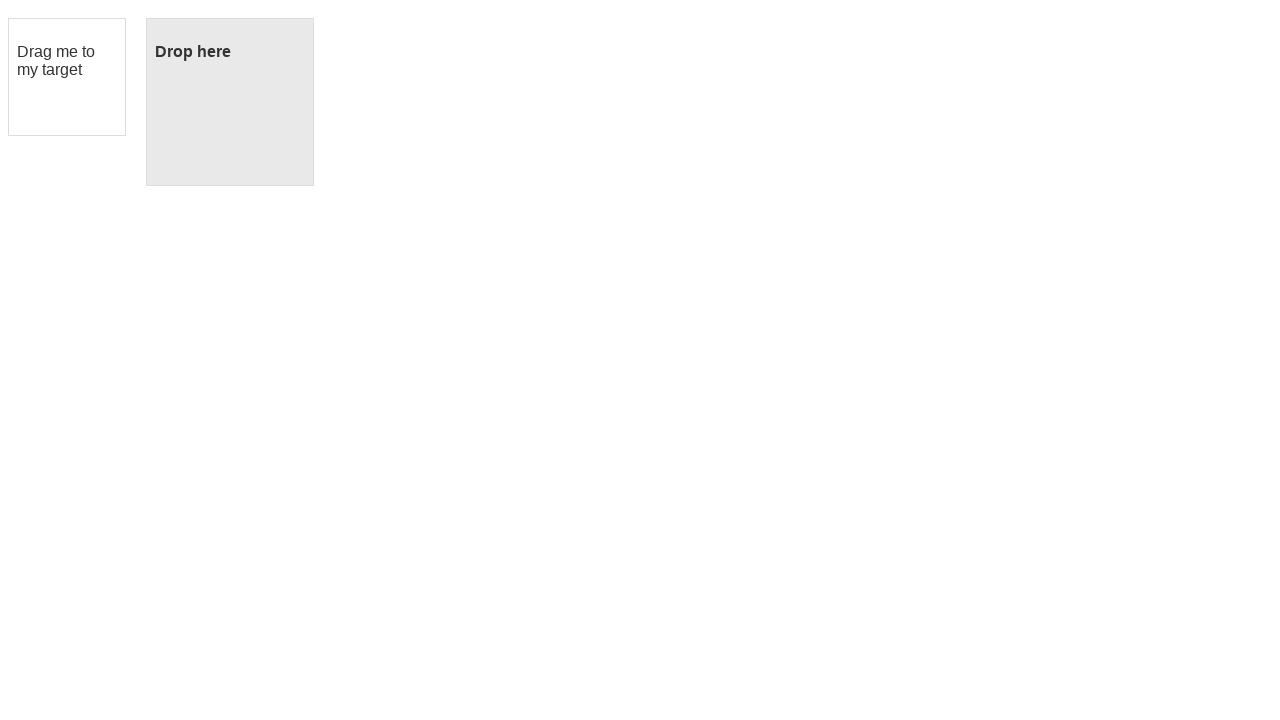

Waited for draggable element 'Drag me to my target' to be visible
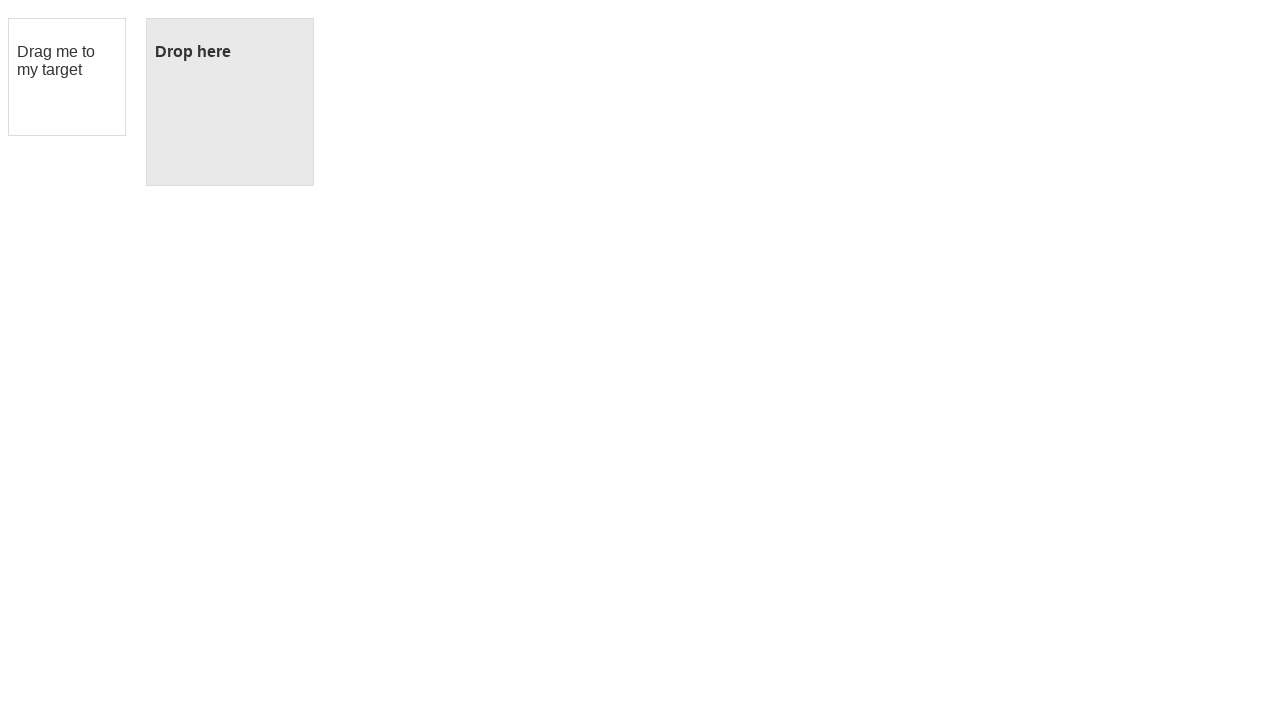

Located the source draggable element
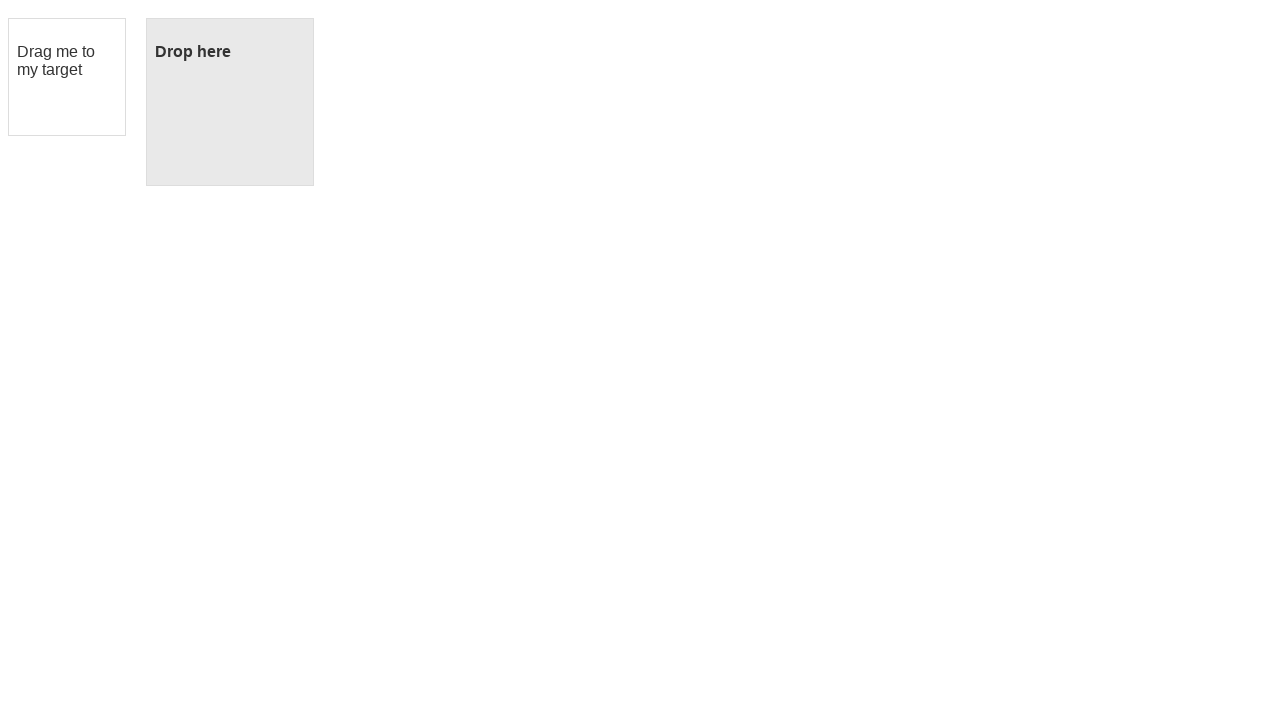

Located the target droppable element
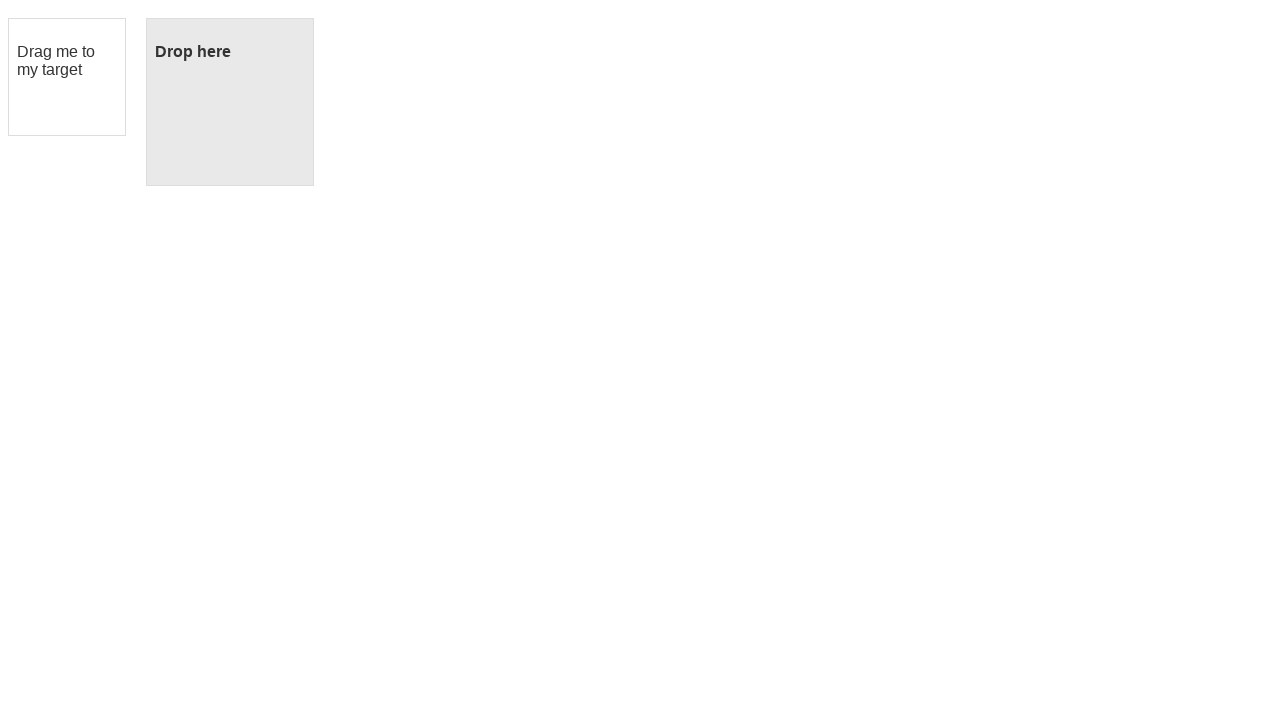

Dragged source element to target droppable area at (230, 102)
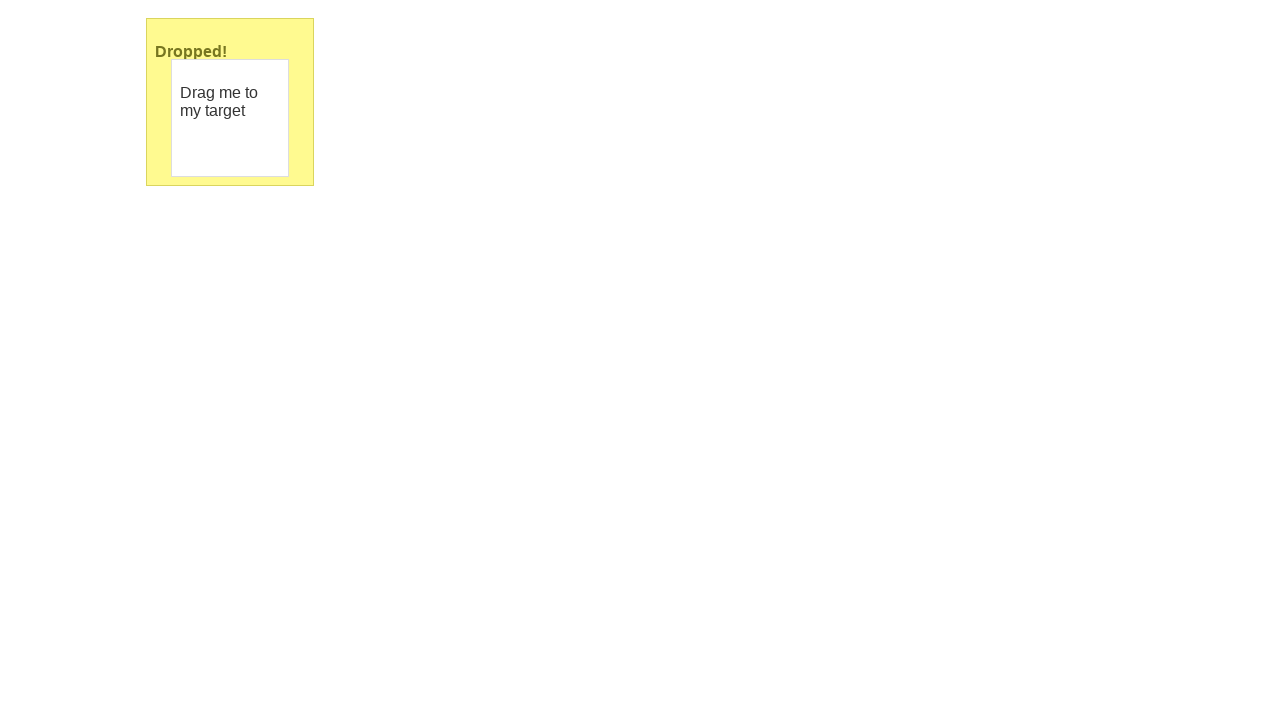

Waited 1000ms to verify drag and drop completion
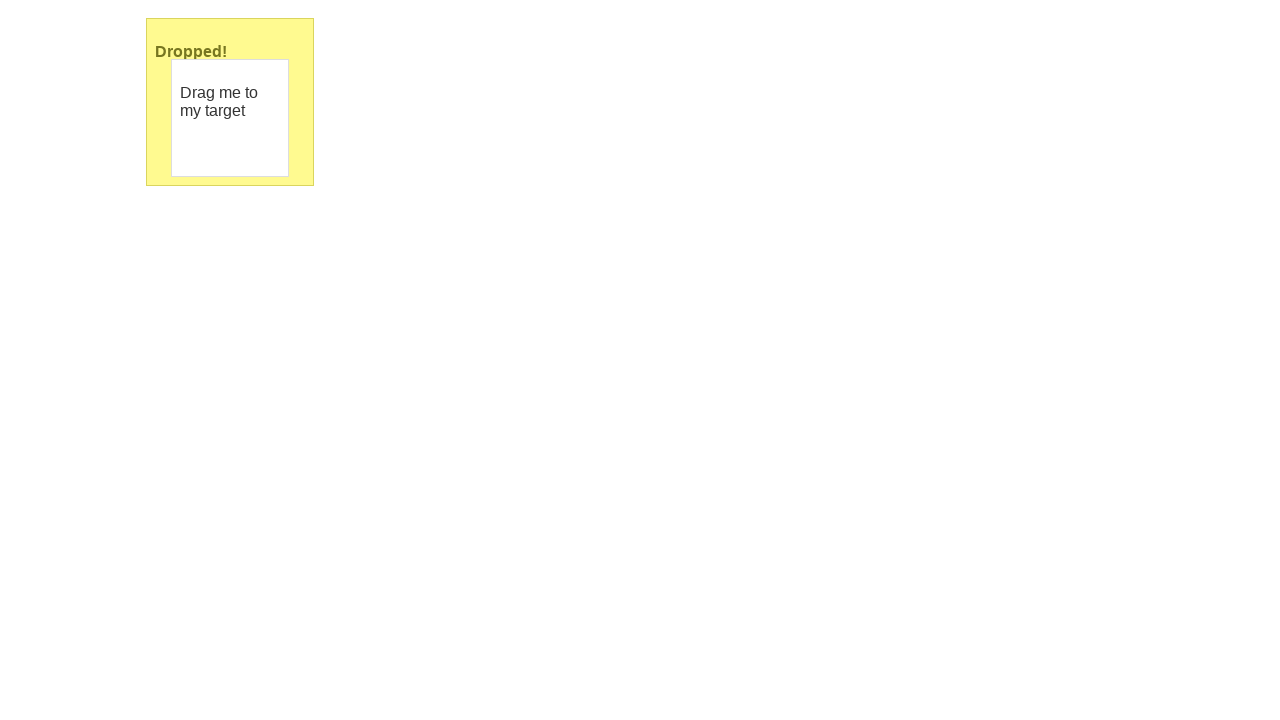

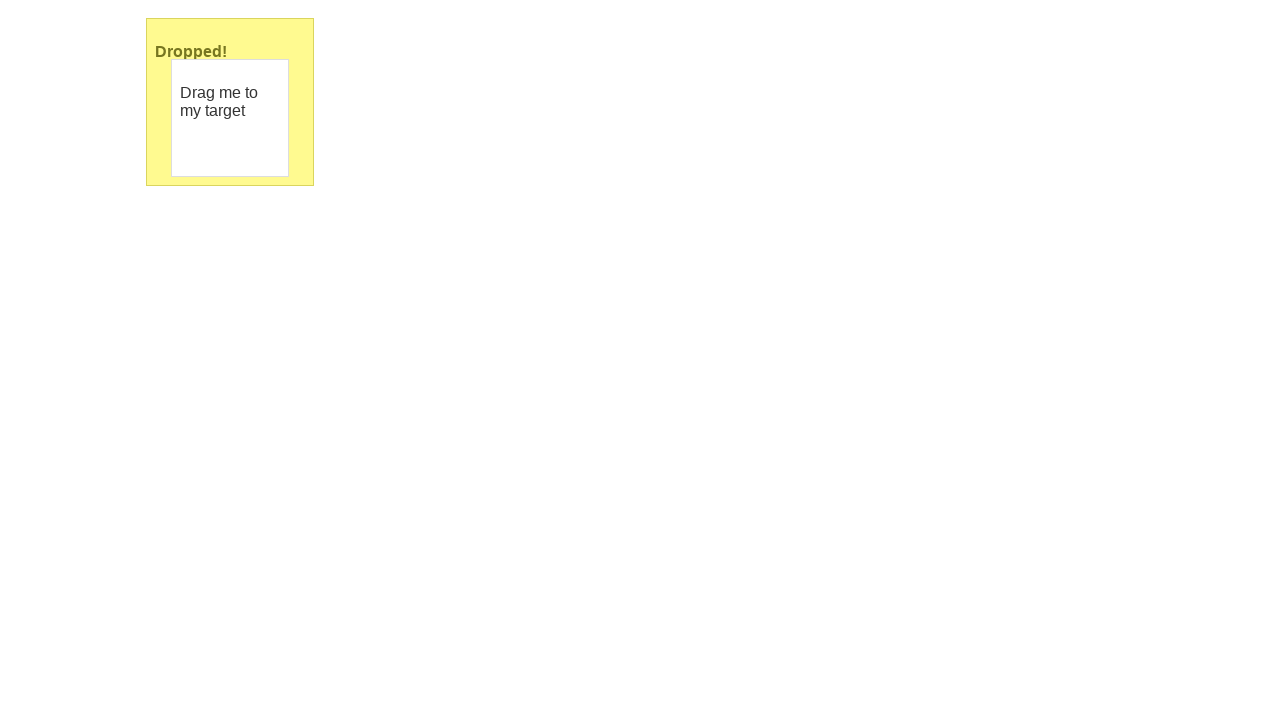